Tests JavaScript prompt alert functionality by clicking a button to trigger a prompt, entering text into the prompt dialog, accepting it, and verifying the result is displayed on the page.

Starting URL: https://demoqa.com/alerts

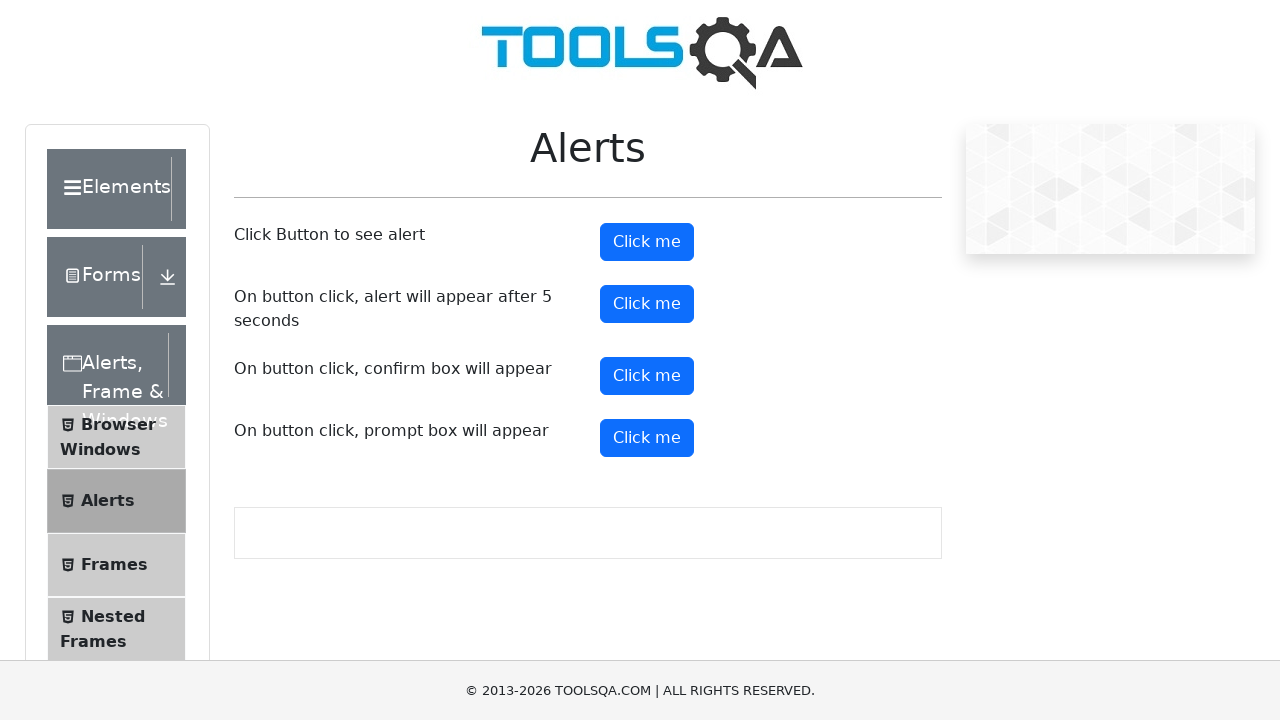

Set up dialog handler to accept prompt with text 'Bashwini'
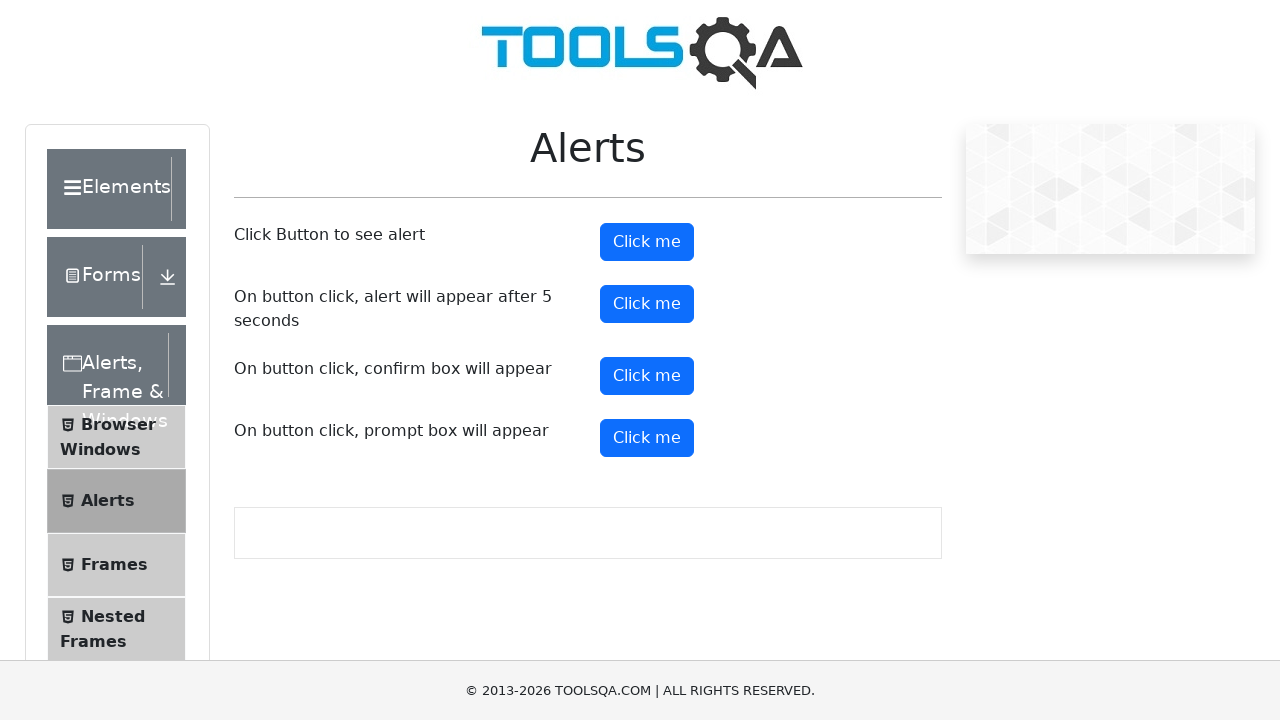

Clicked prompt button to trigger JavaScript prompt alert at (647, 438) on #promtButton
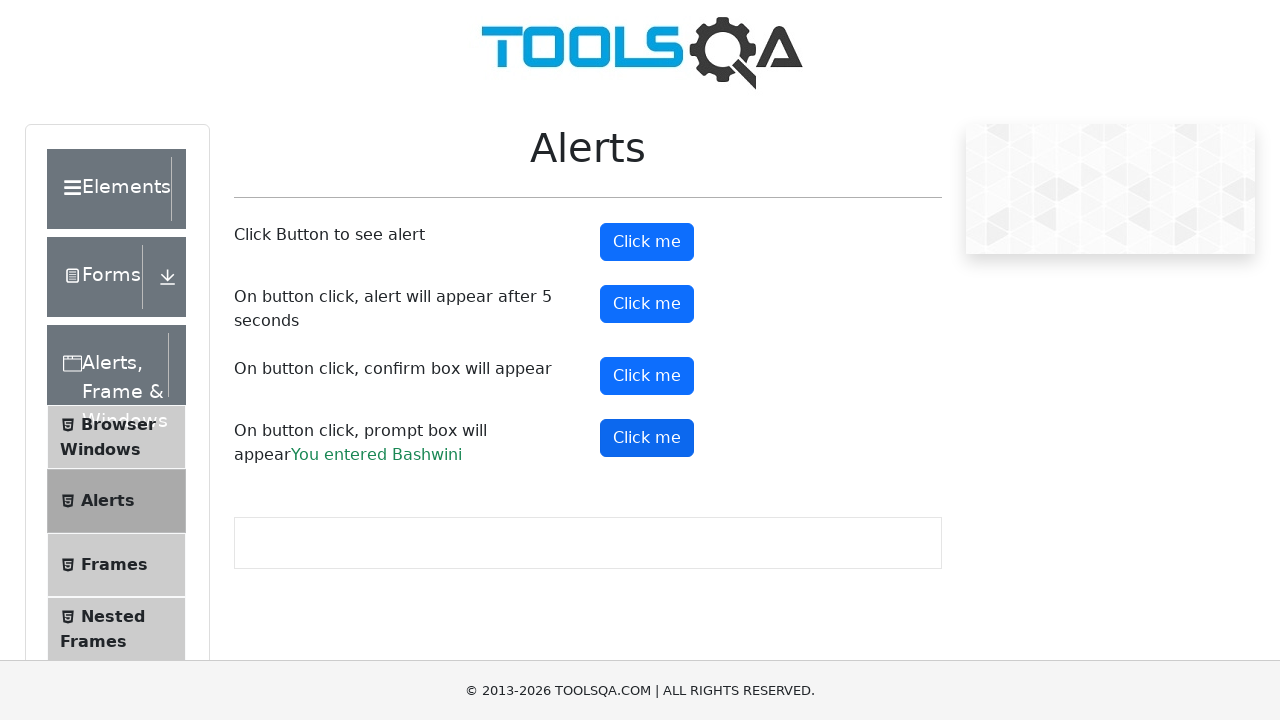

Prompt result text appeared on the page
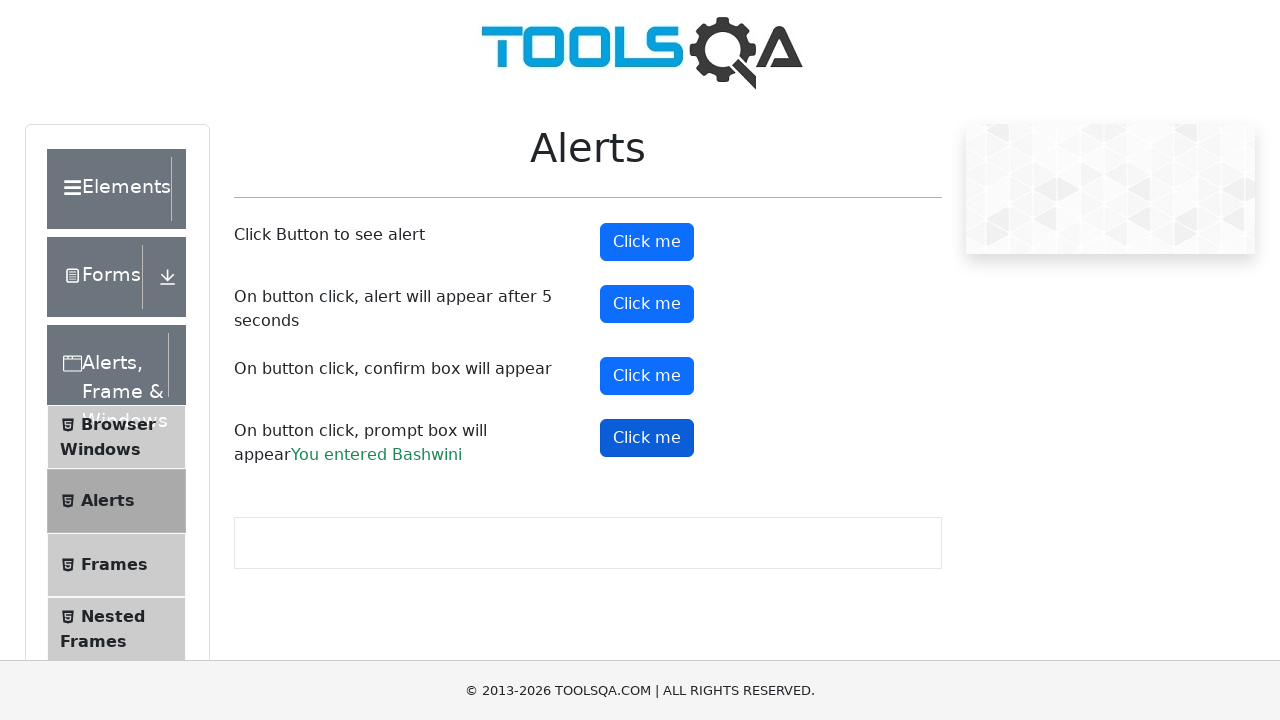

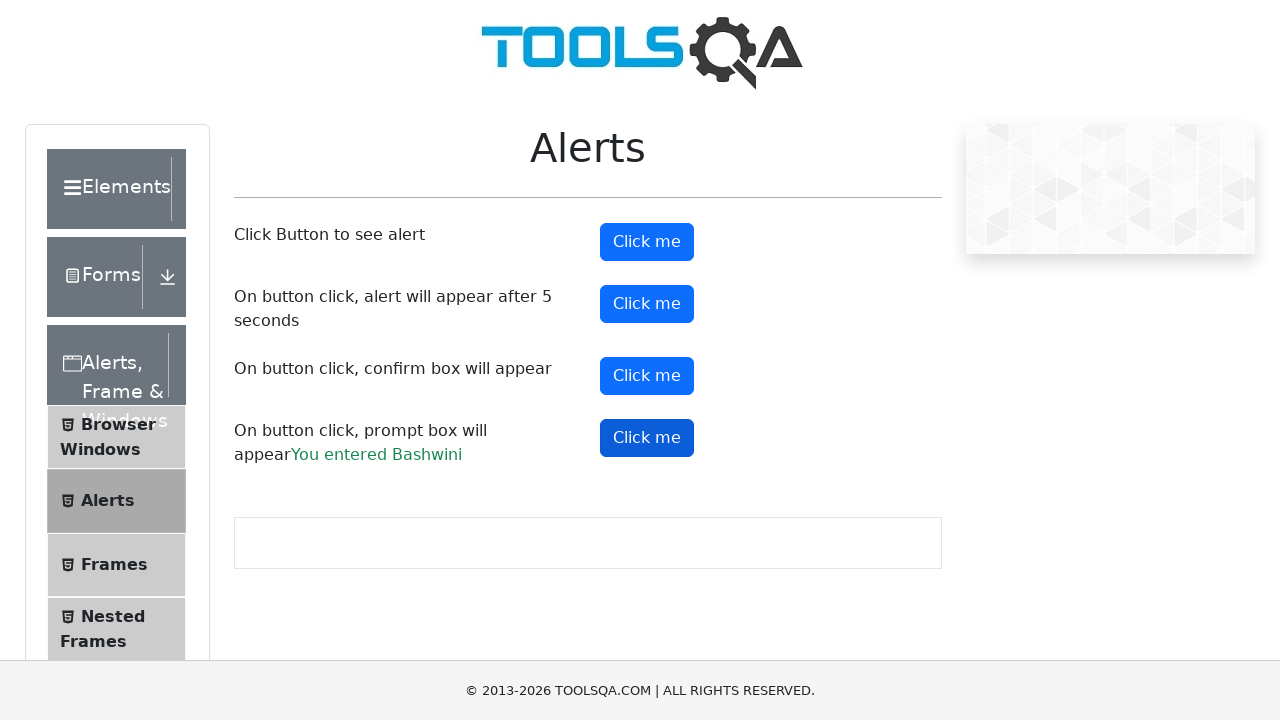